Tests the "Make Appointment" button on the Katalon demo healthcare site by clicking it and verifying navigation to the appointment/login page.

Starting URL: https://katalon-demo-cura.herokuapp.com/

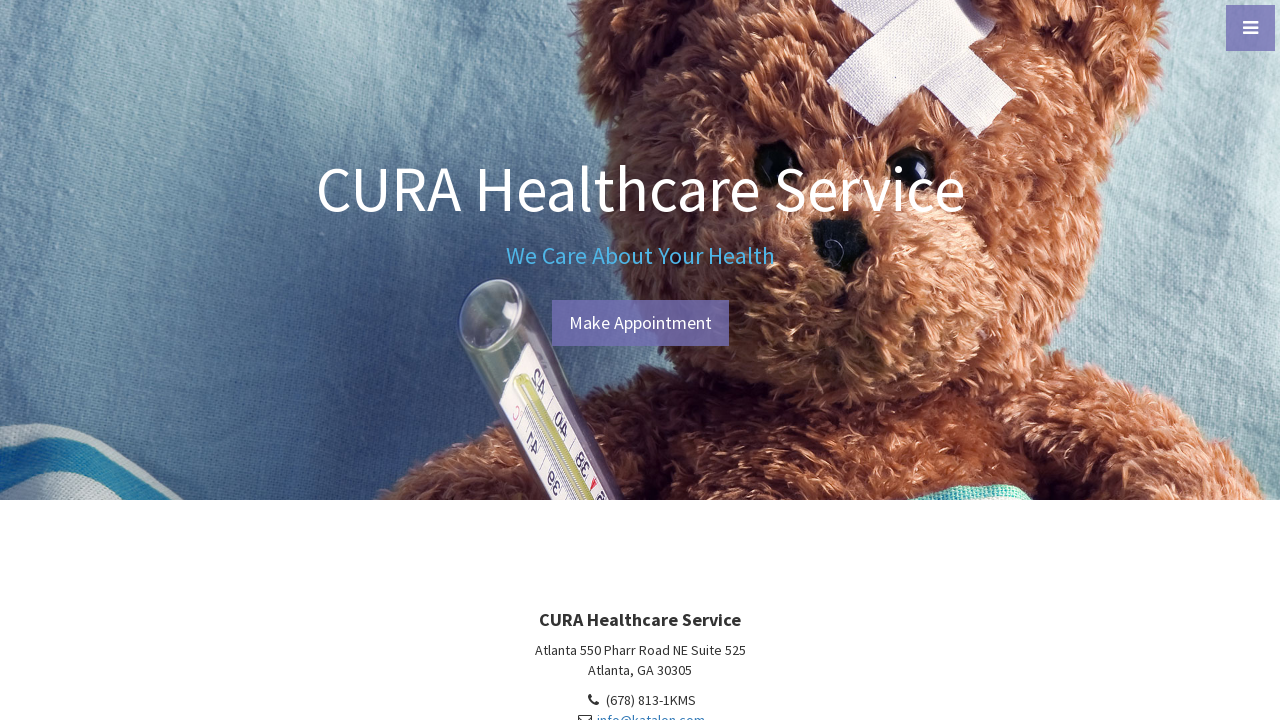

Clicked 'Make Appointment' button at (640, 323) on #btn-make-appointment
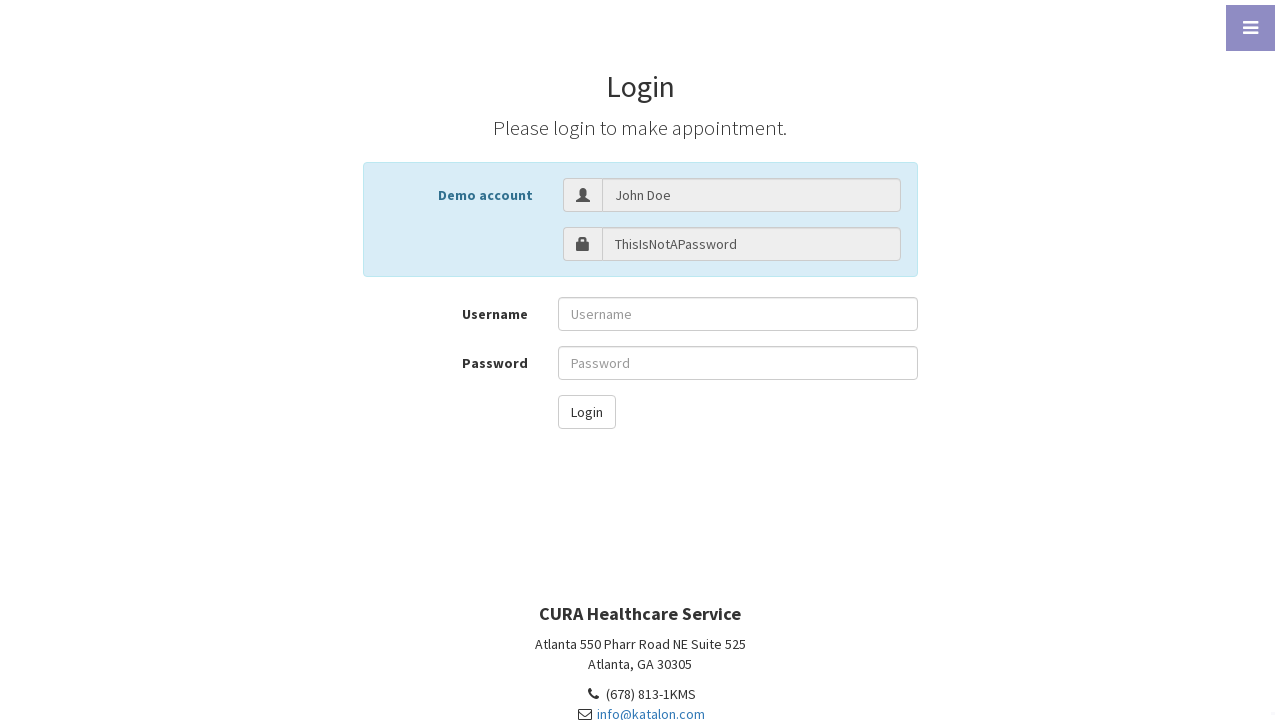

Navigated to appointment login page at profile.php#login
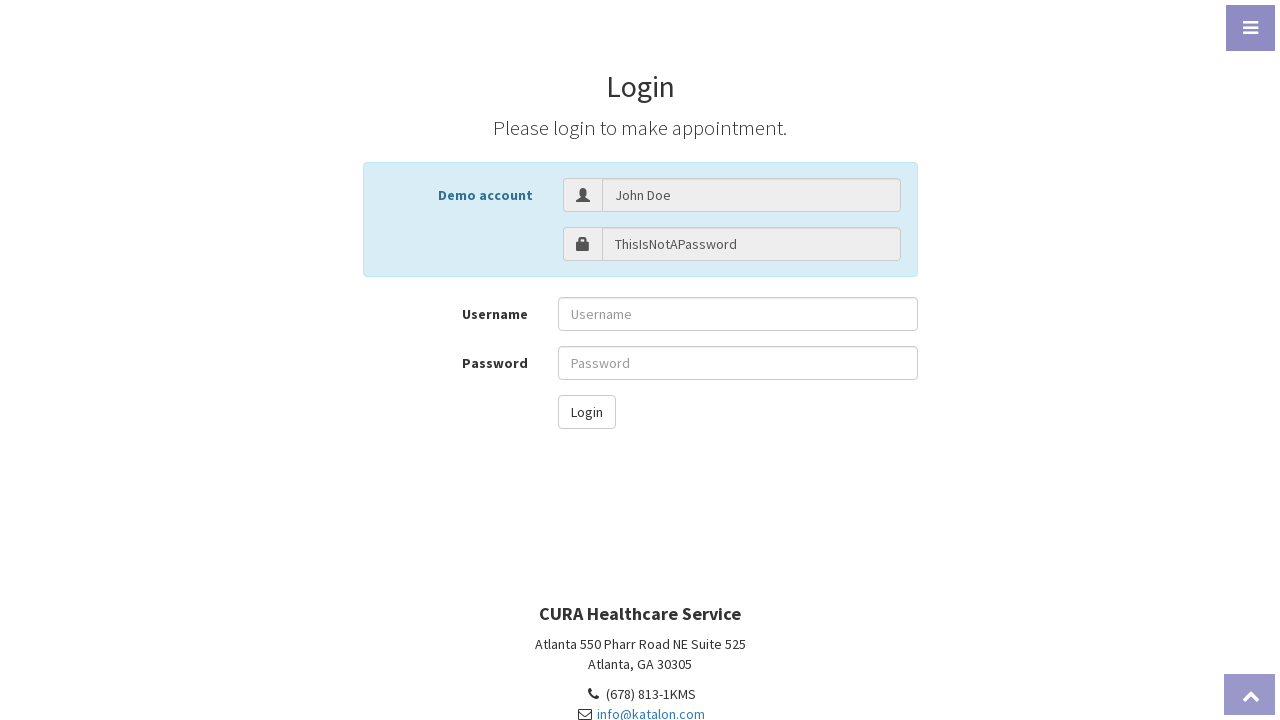

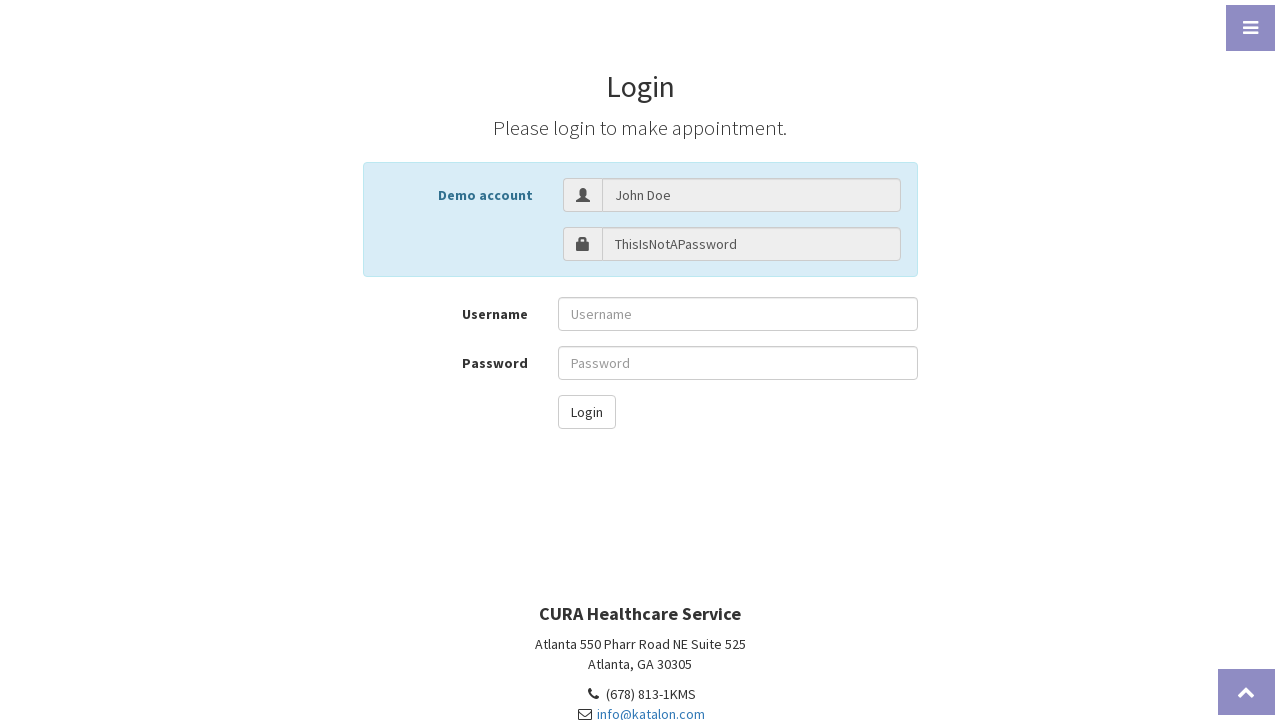